Tests textarea field by entering text and verifying the value is correctly set

Starting URL: https://www.selenium.dev/selenium/web/web-form.html

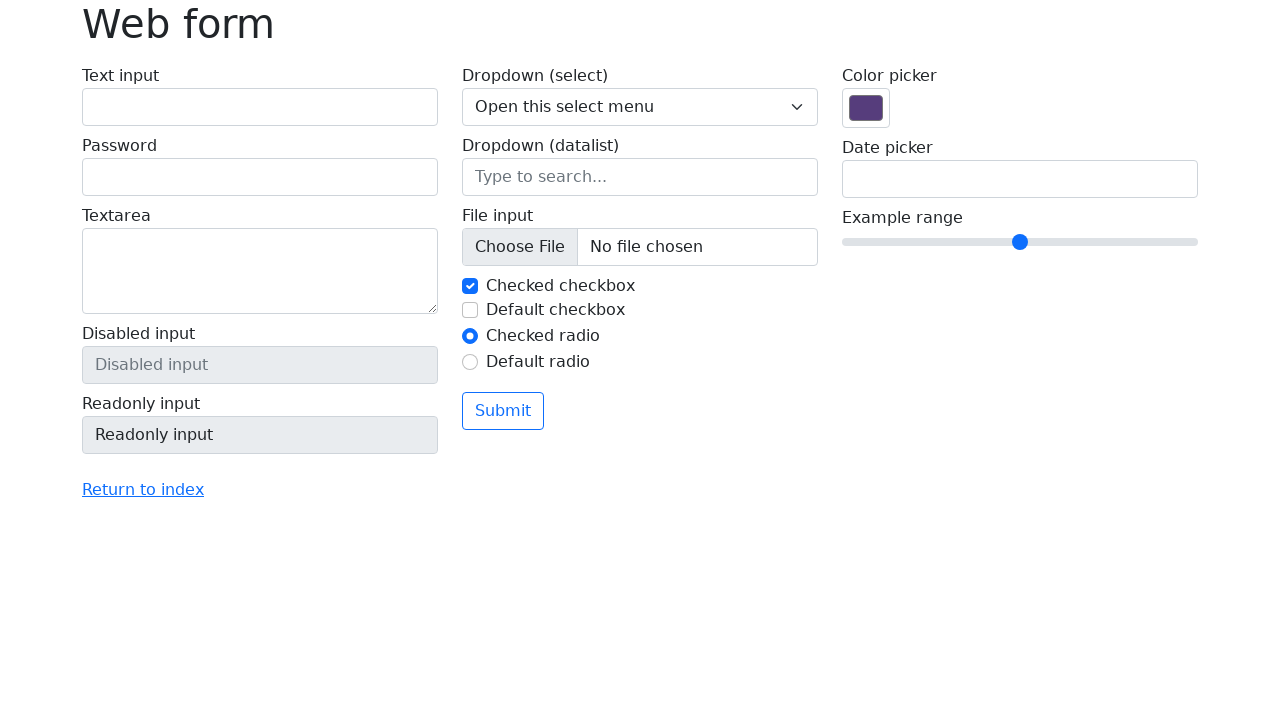

Waited for textarea element to be visible
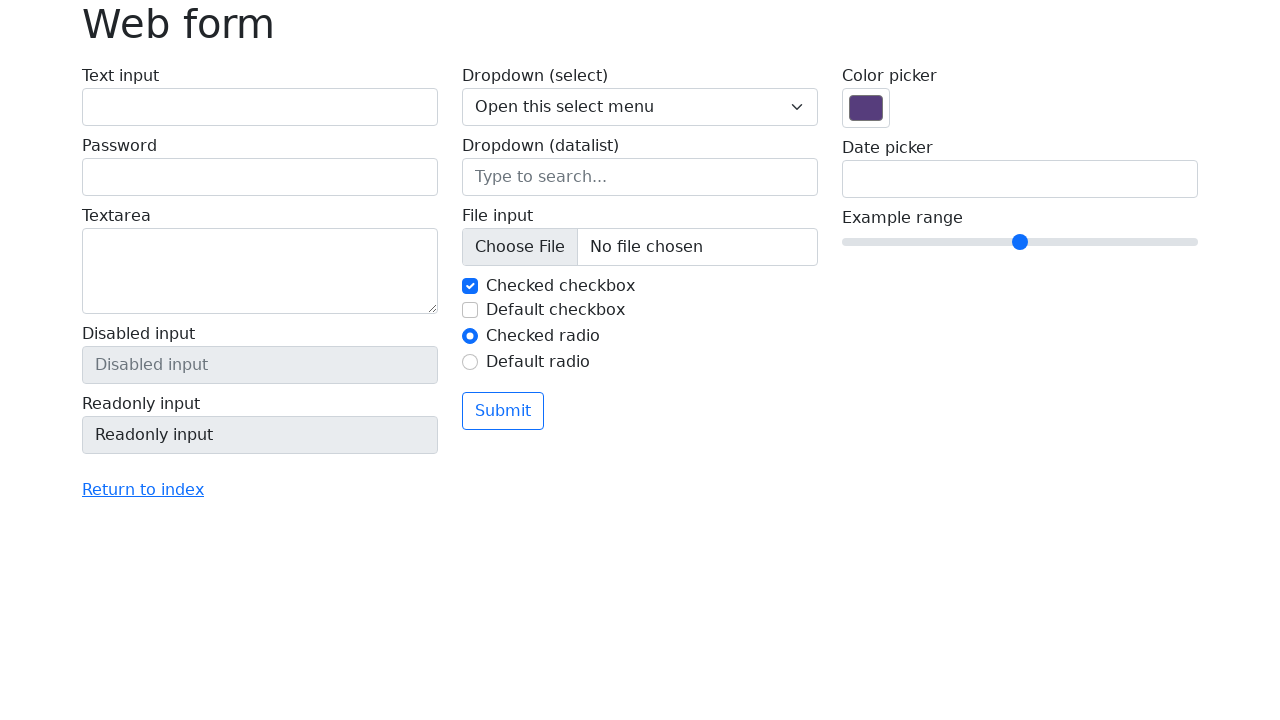

Filled textarea with test message: 'This is a test message in the textarea' on textarea[name='my-textarea']
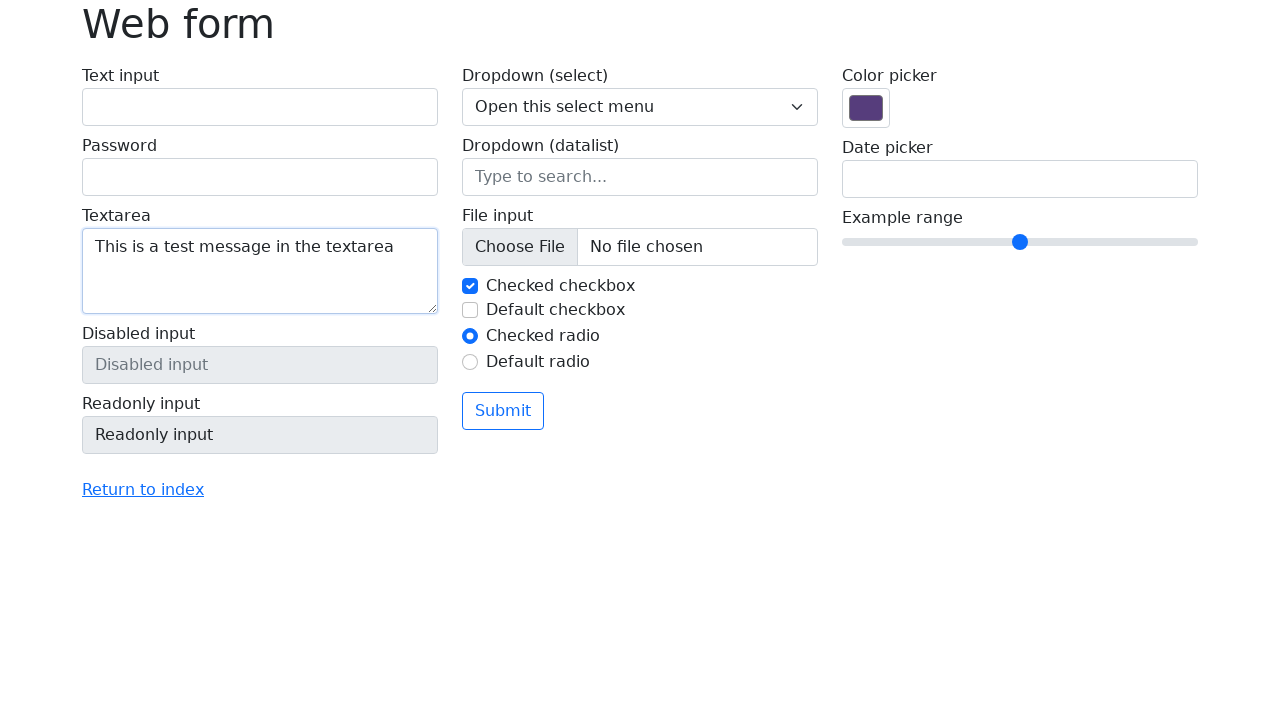

Verified textarea value matches expected text
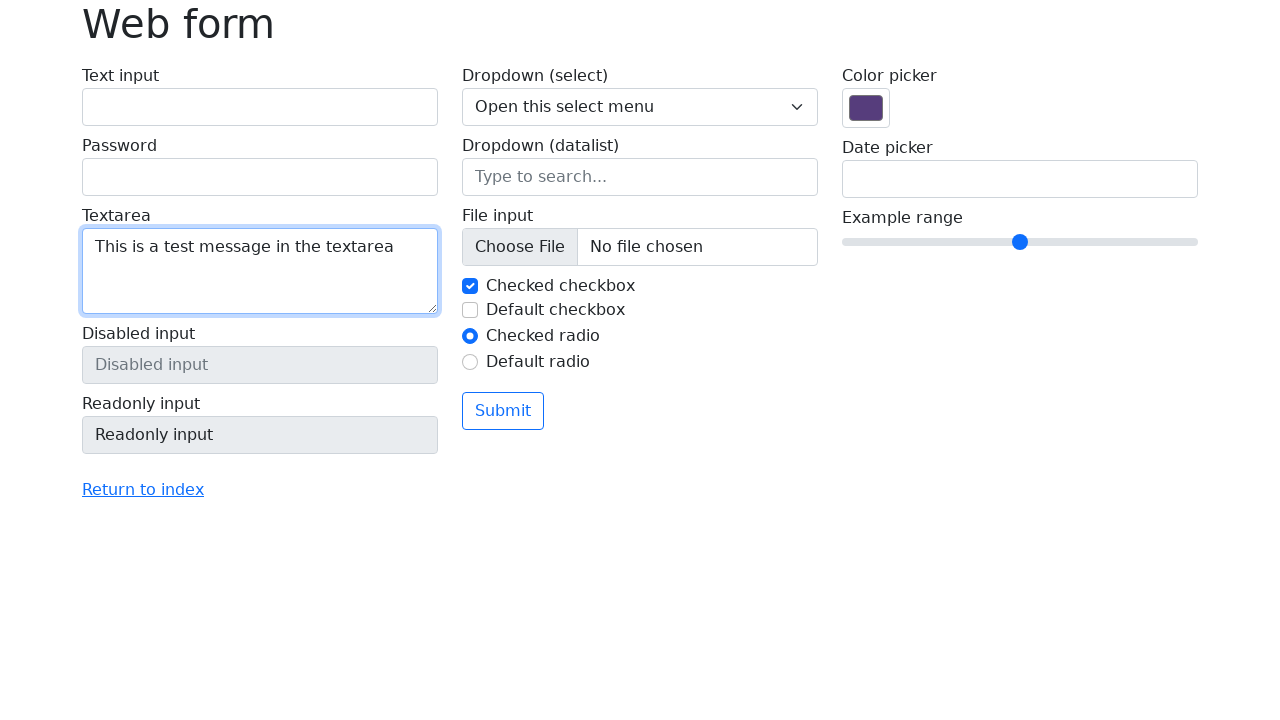

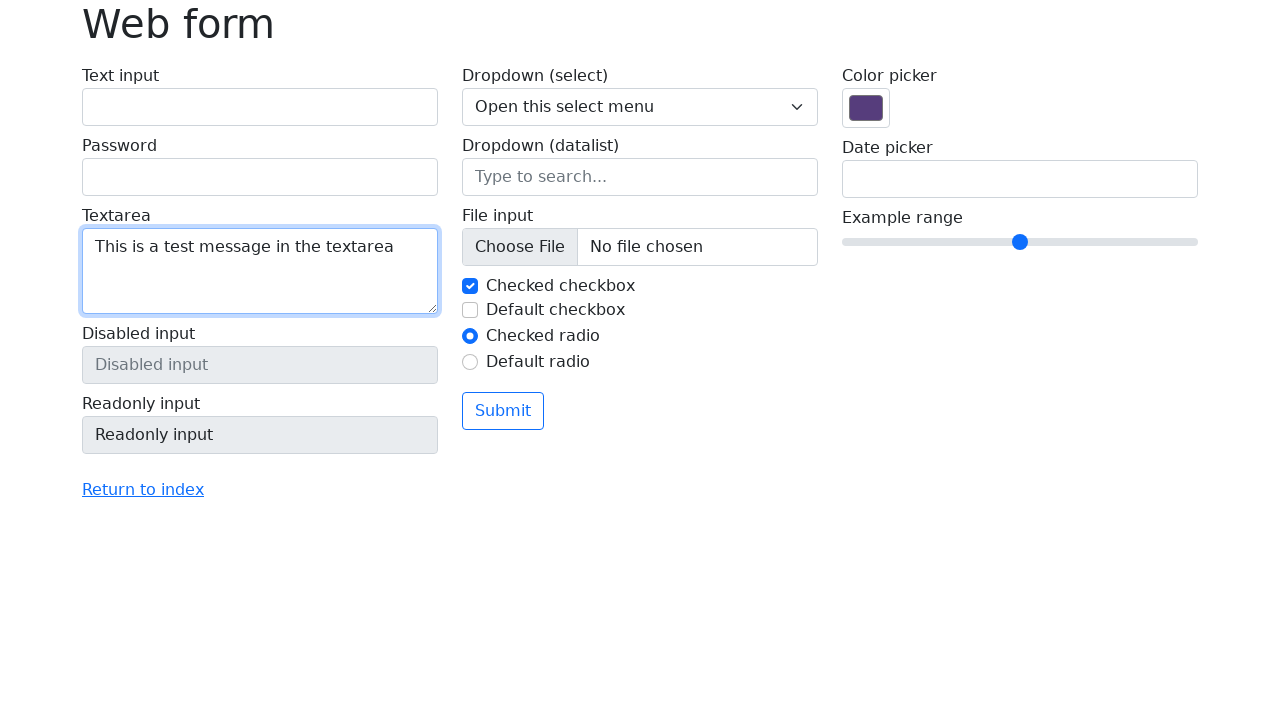